Tests that the OrangeHRM demo site loads correctly by verifying the page title contains "Orange"

Starting URL: https://opensource-demo.orangehrmlive.com/

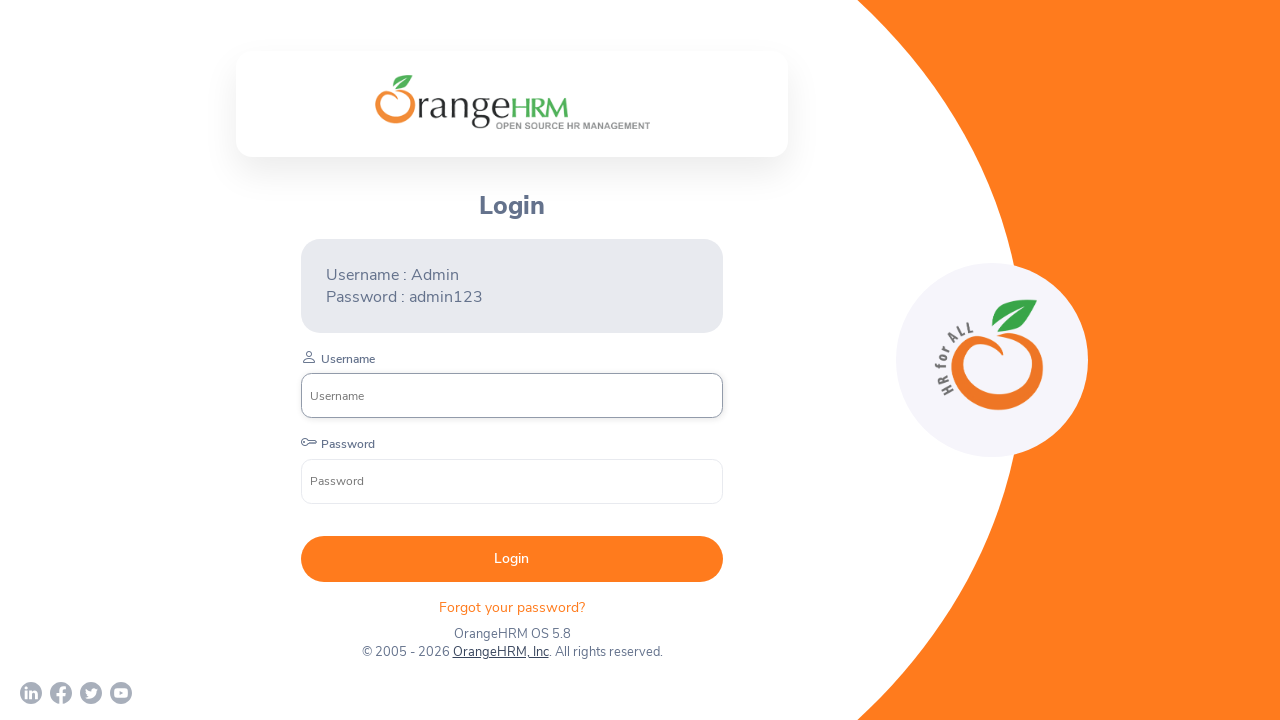

Waited for page to reach domcontentloaded state
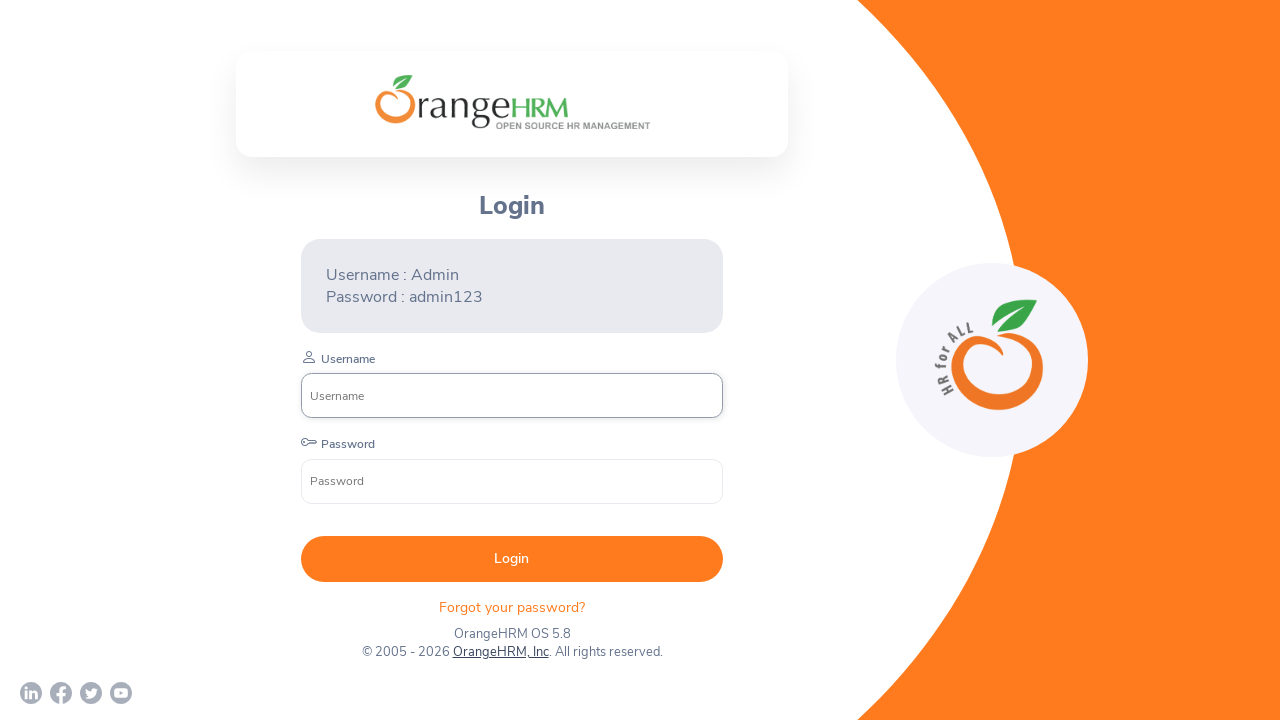

Retrieved page title: 'OrangeHRM'
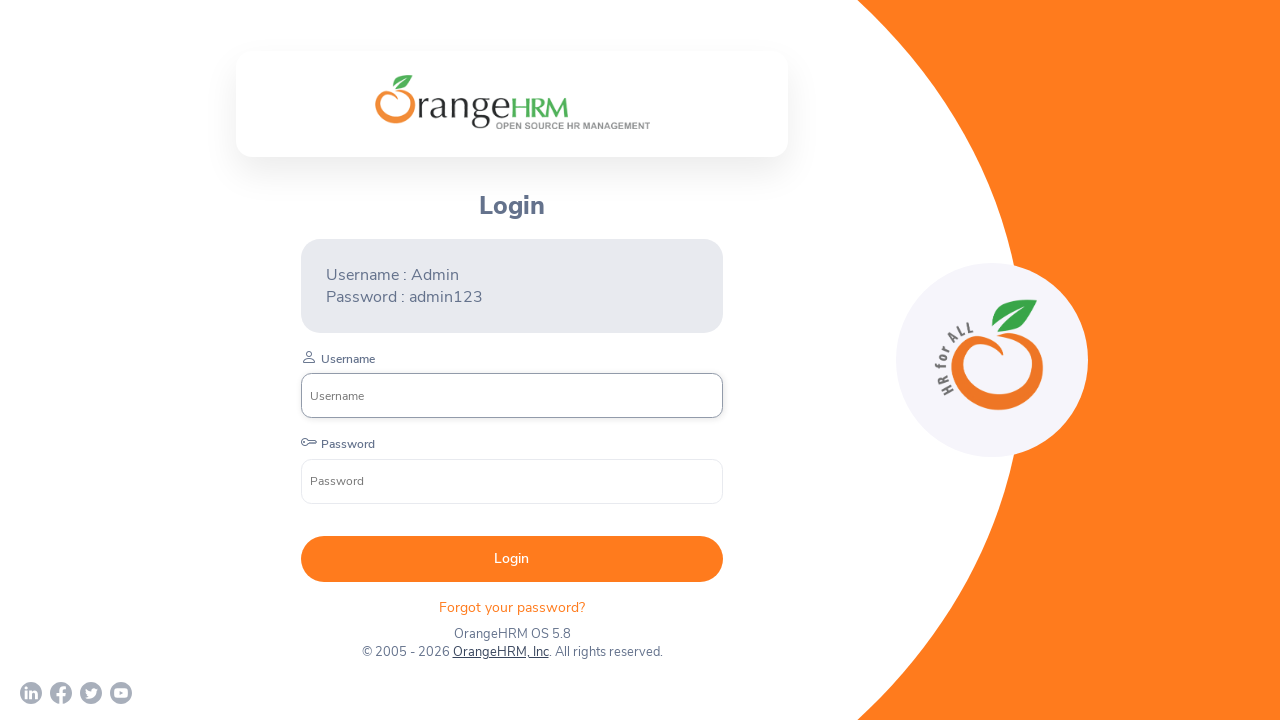

Verified page title contains 'Orange' - assertion passed
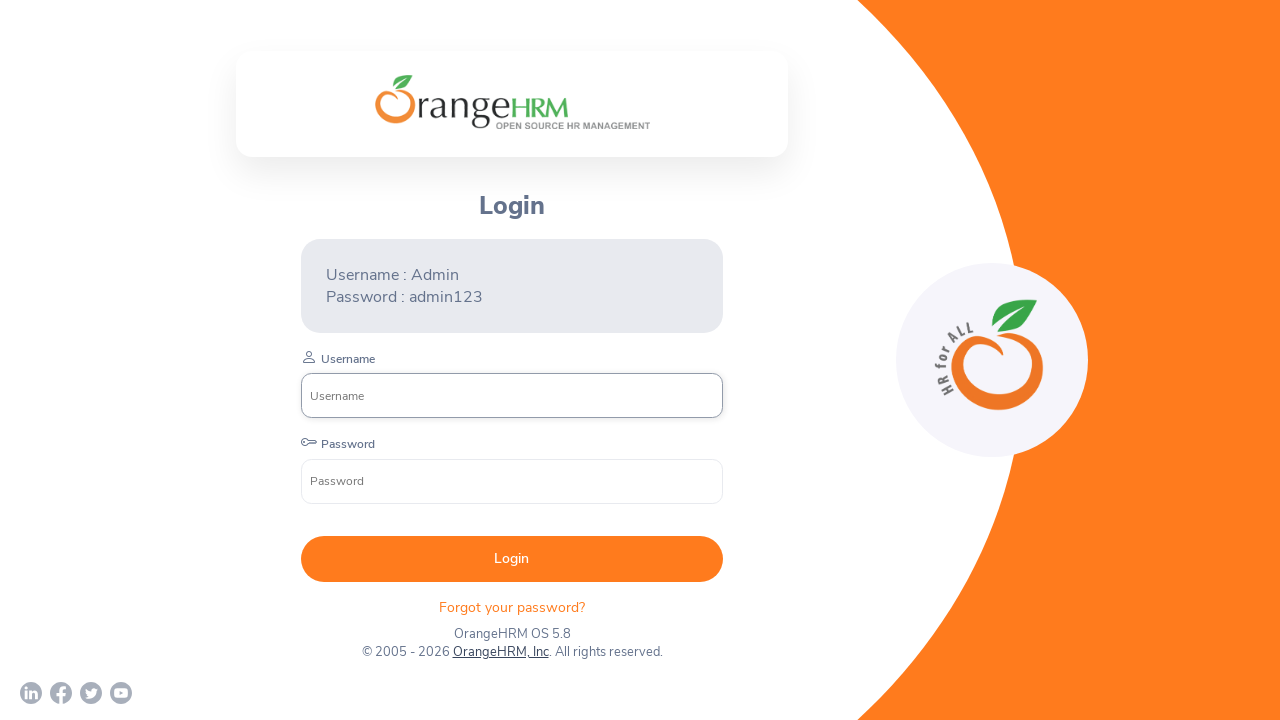

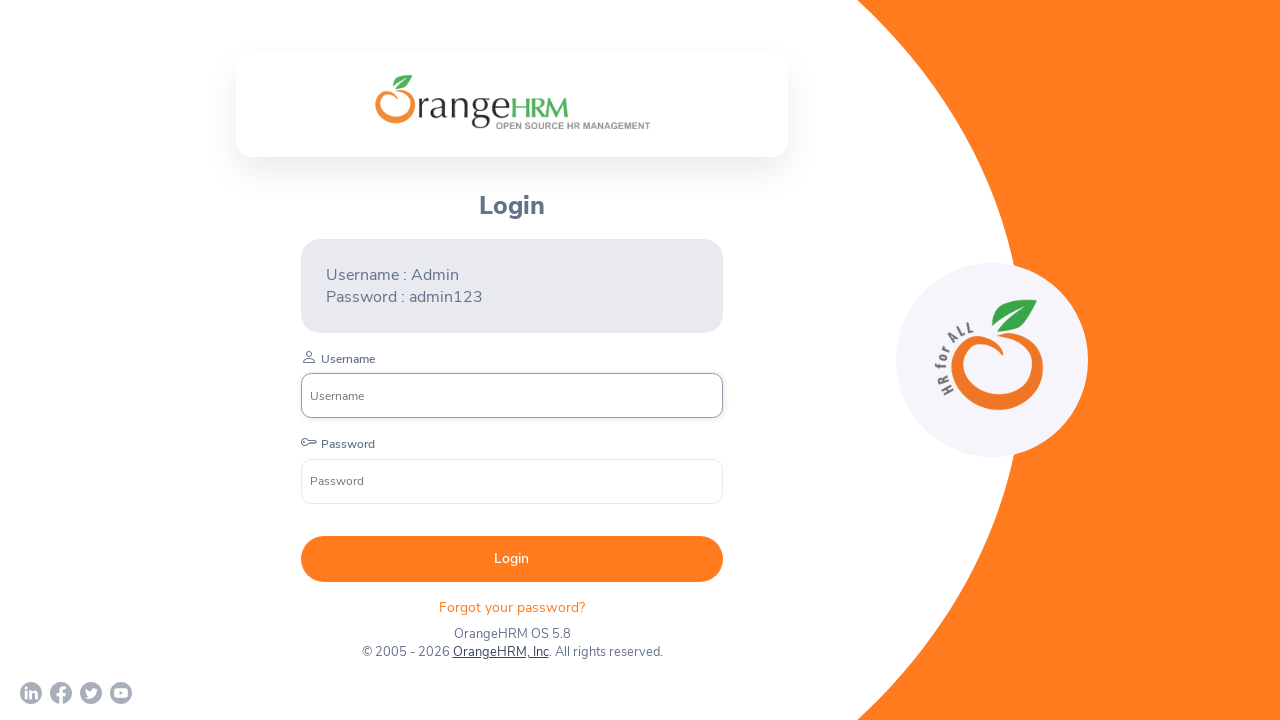